Tests toBeEmpty assertion by clicking clear button and verifying element is empty

Starting URL: https://demoapp-sable-gamma.vercel.app/

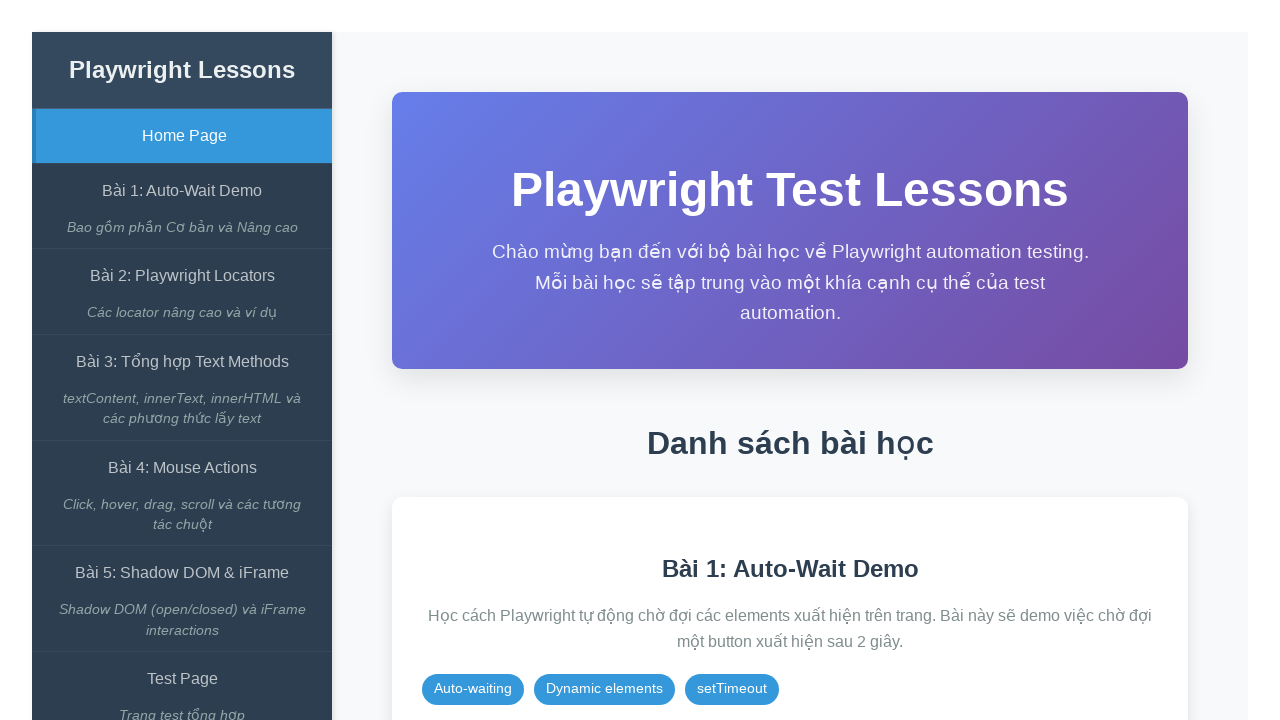

Clicked on the Auto-Wait Demo link at (182, 191) on internal:role=link[name="Bài 1: Auto-Wait Demo"i]
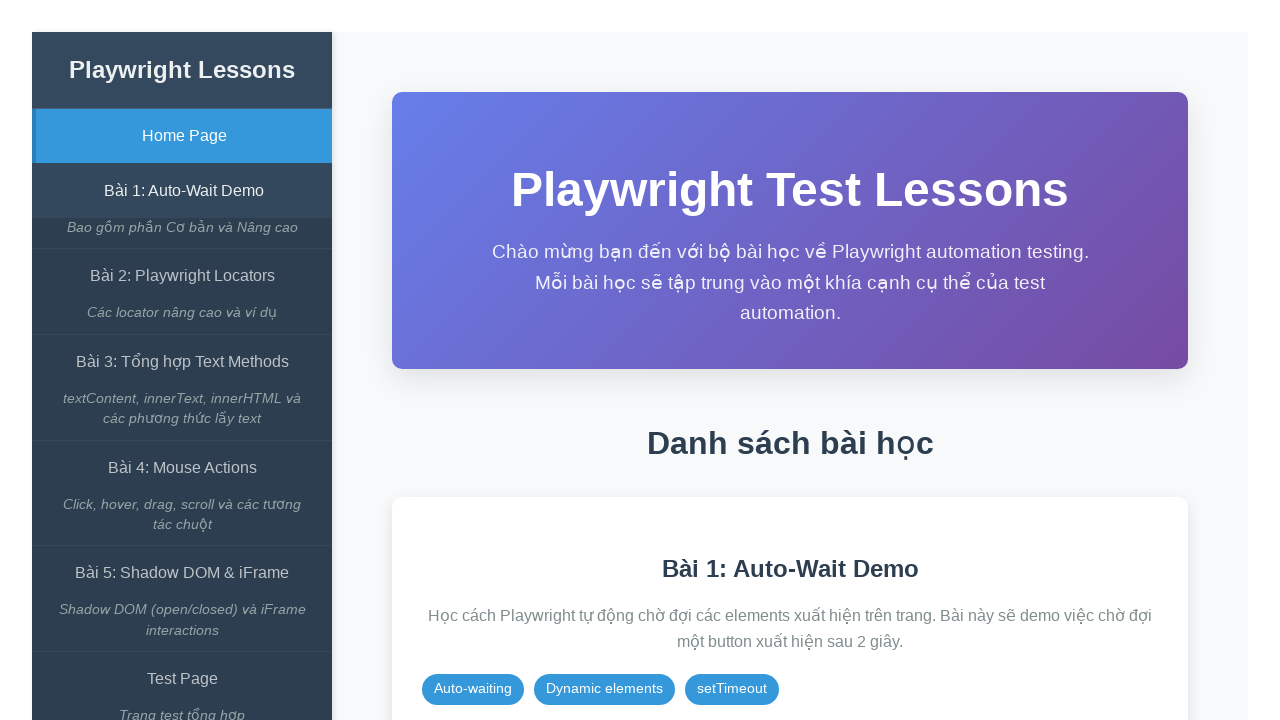

Clicked on the expect() có await button at (857, 312) on internal:role=button[name="expect() có await"i]
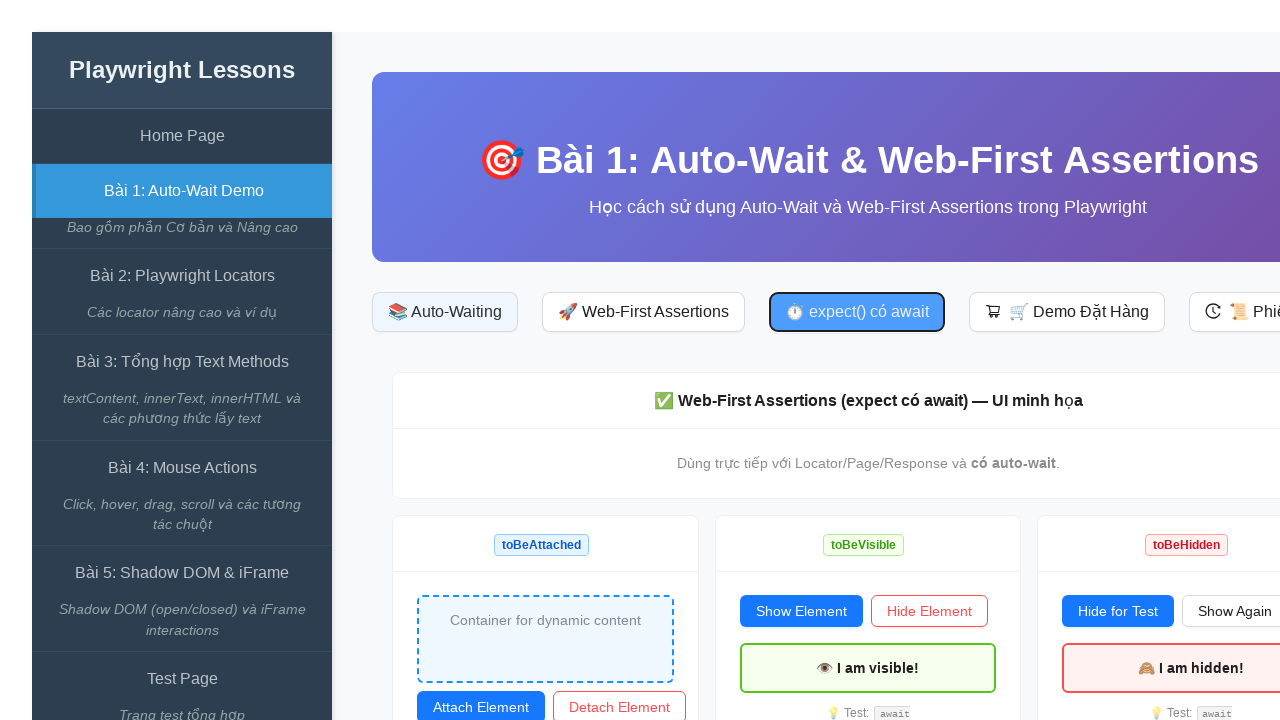

Clicked the clear button at (1000, 360) on #btn-clear
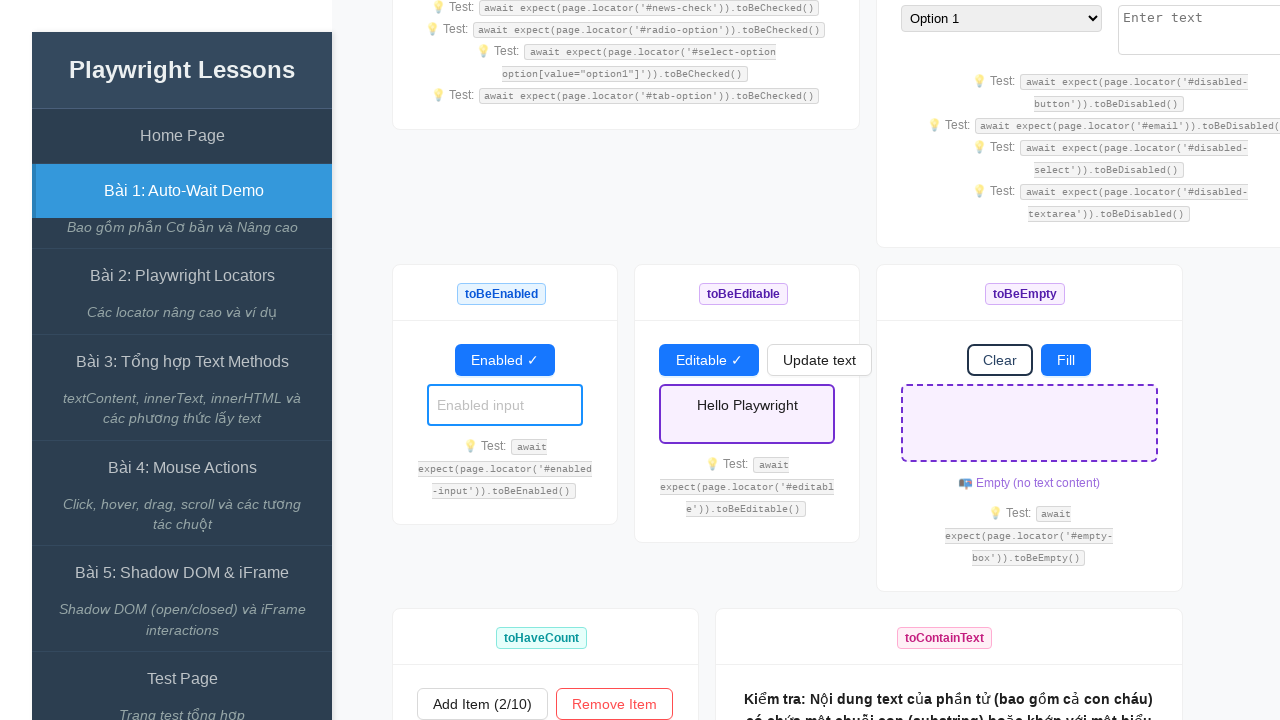

Verified that the empty-box element is empty
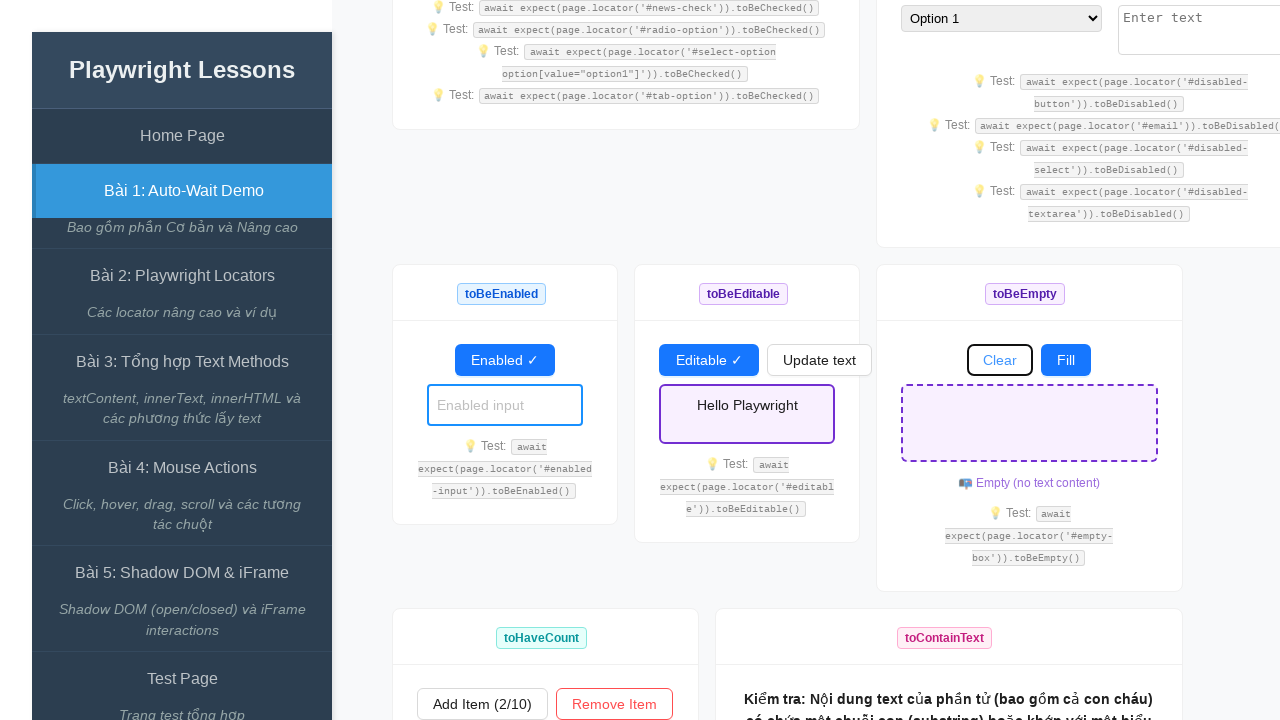

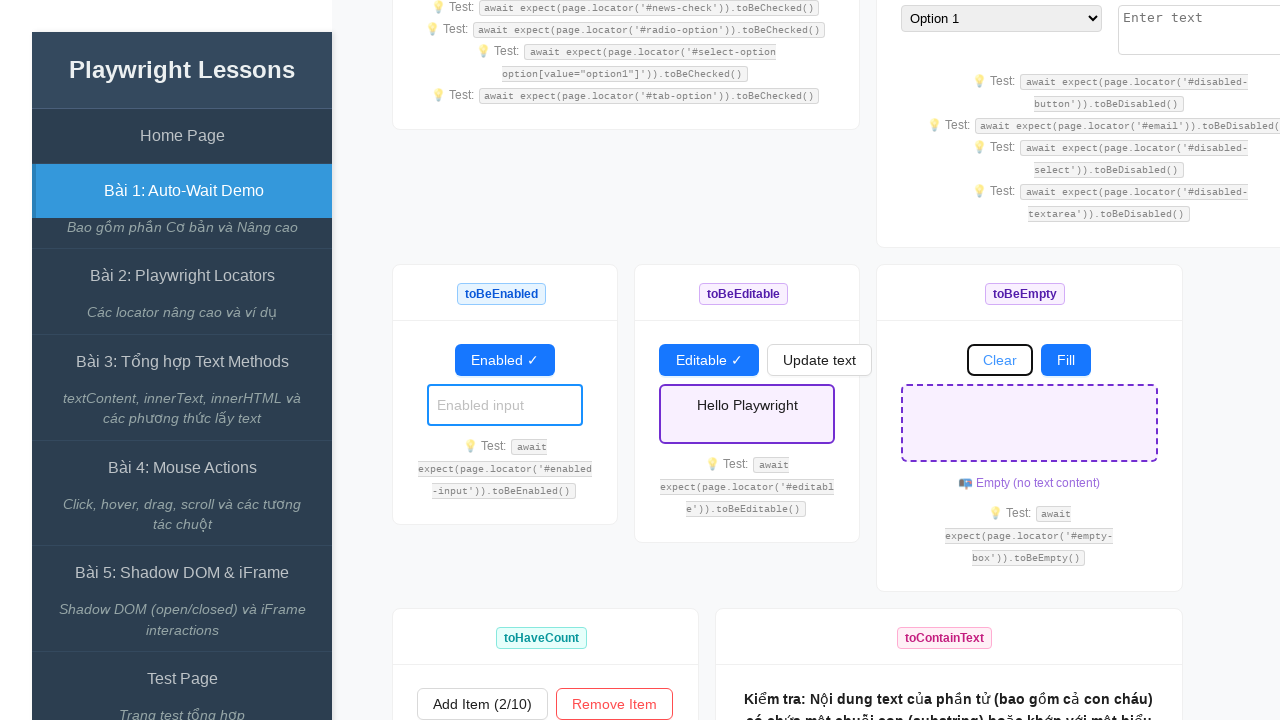